Tests the calculator's addition operation by entering 5 and 3, selecting Add, and verifying the result is 8

Starting URL: https://testsheepnz.github.io/BasicCalculator.html

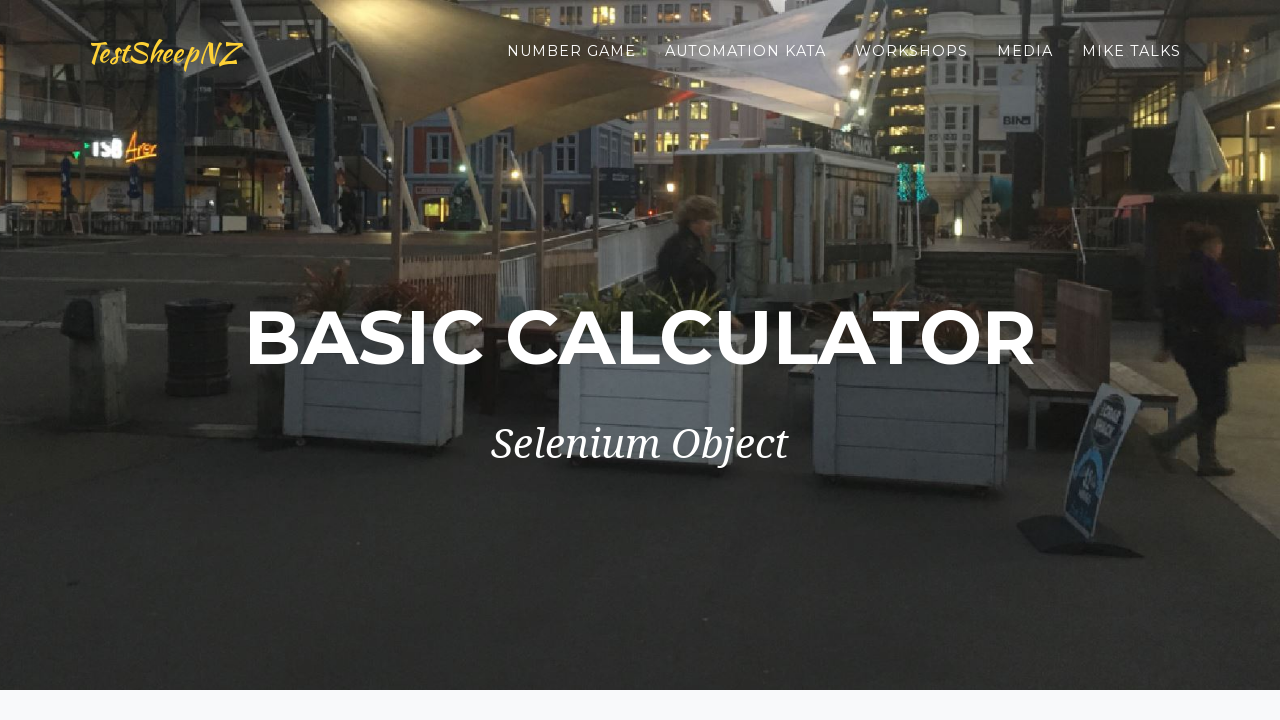

Entered 5 in the first number field on #number1Field
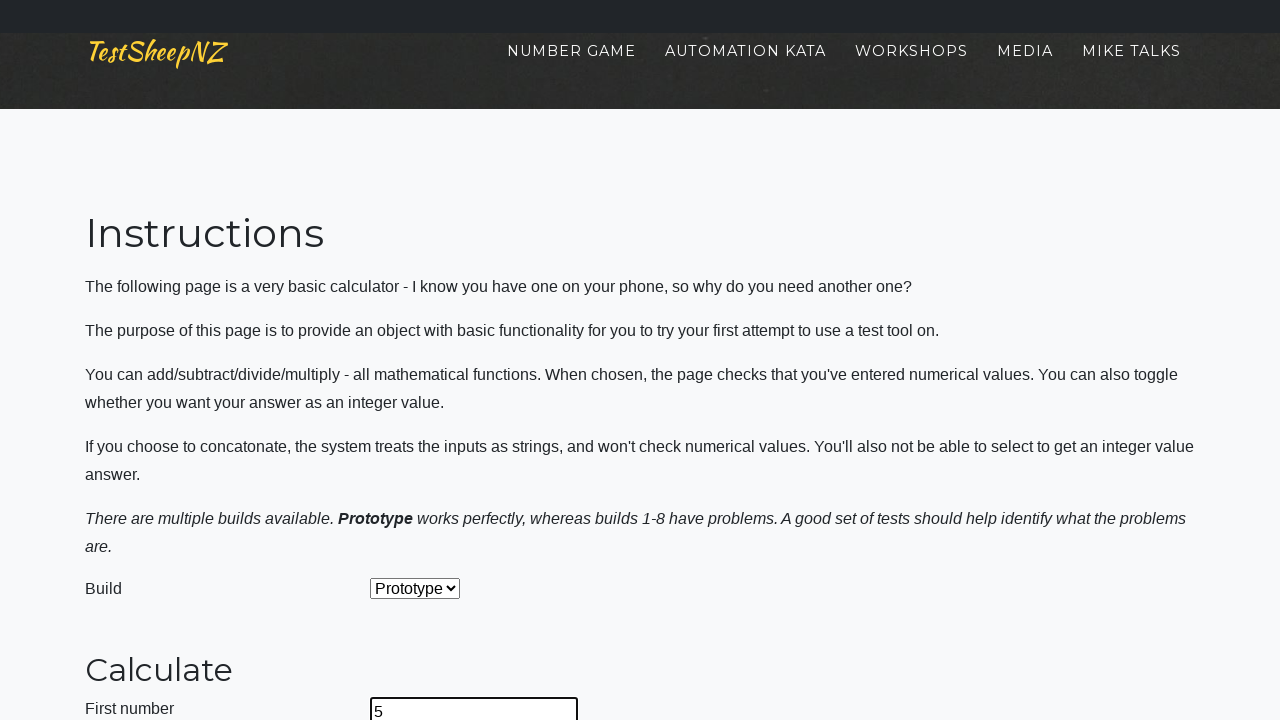

Entered 3 in the second number field on #number2Field
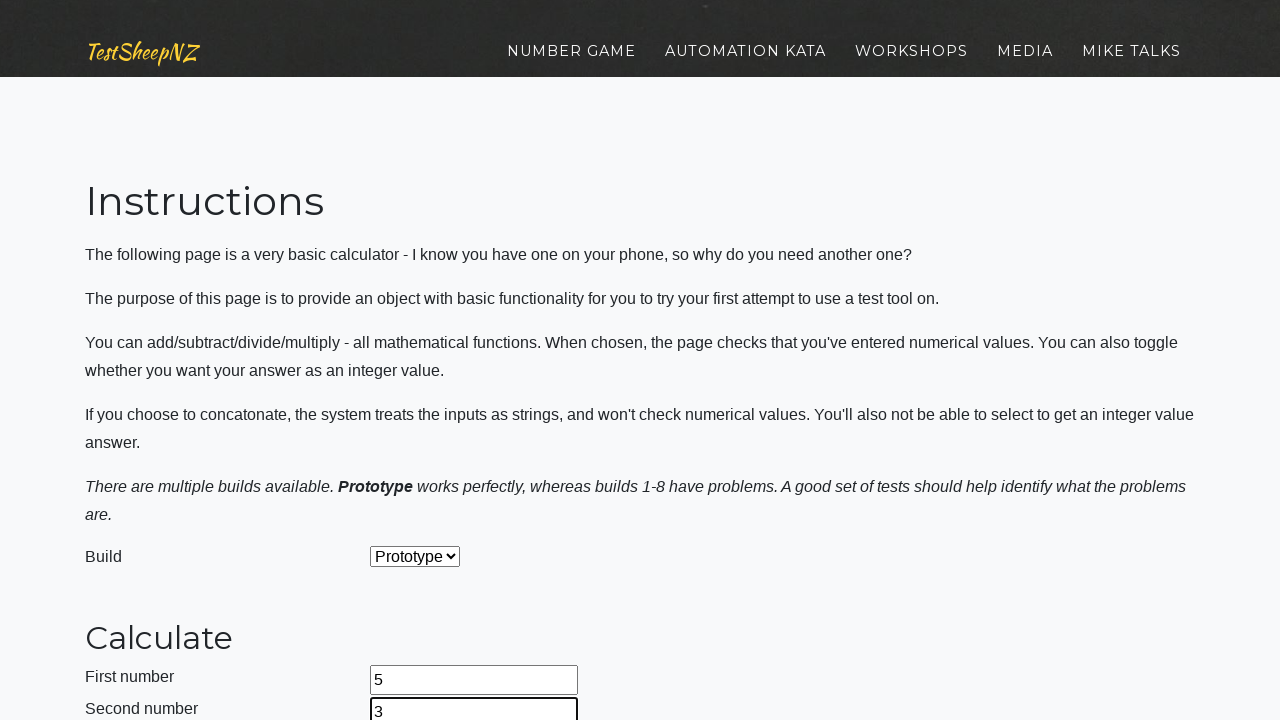

Selected Add operation from dropdown on #selectOperationDropdown
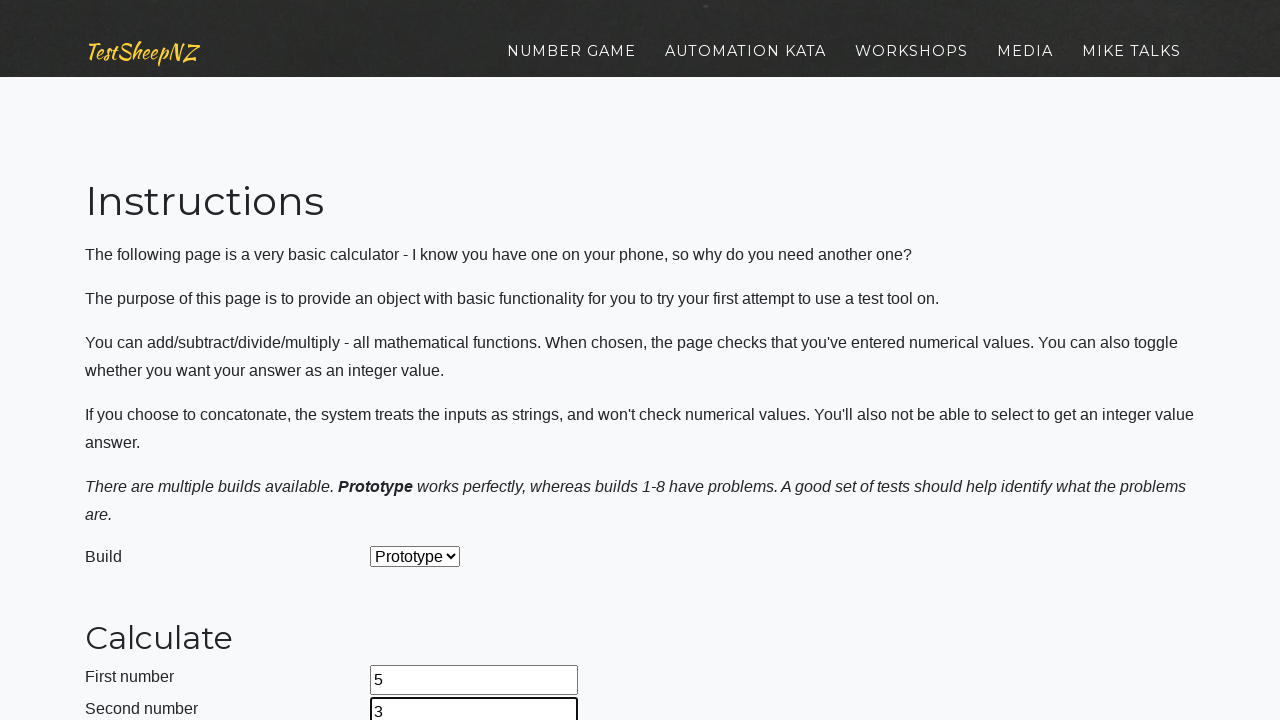

Clicked the calculate button at (422, 361) on #calculateButton
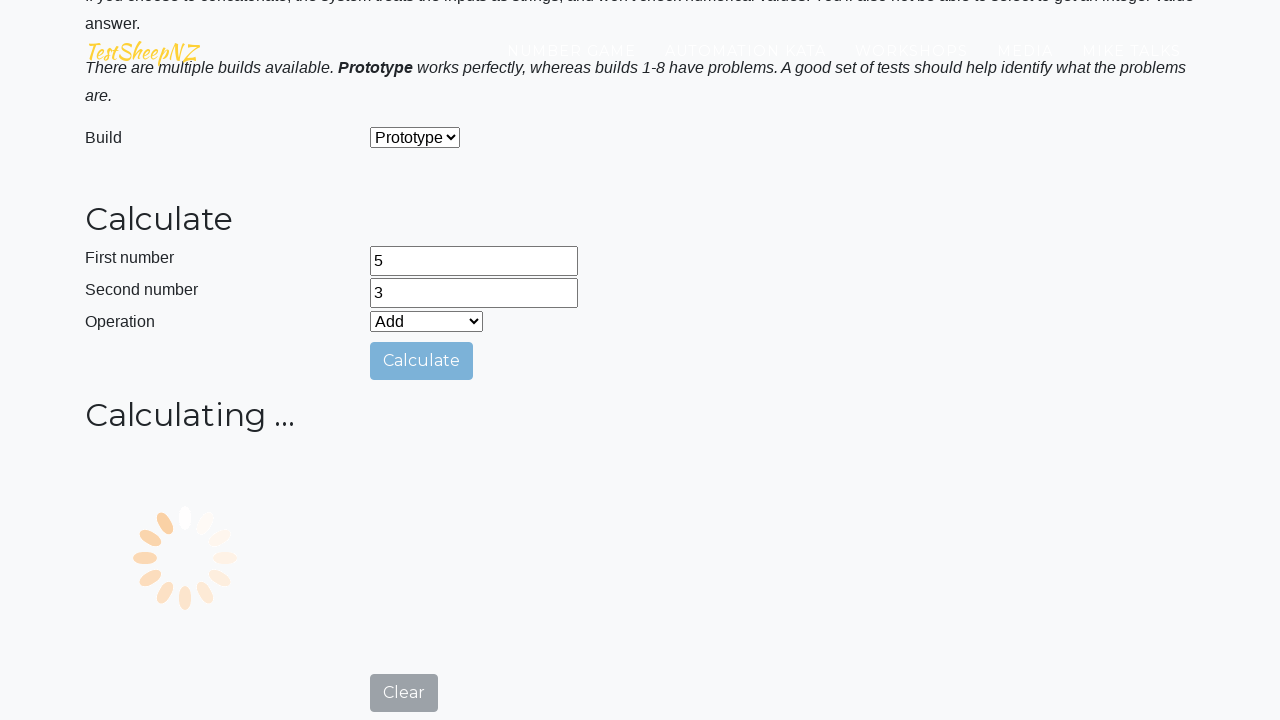

Result field loaded and is visible
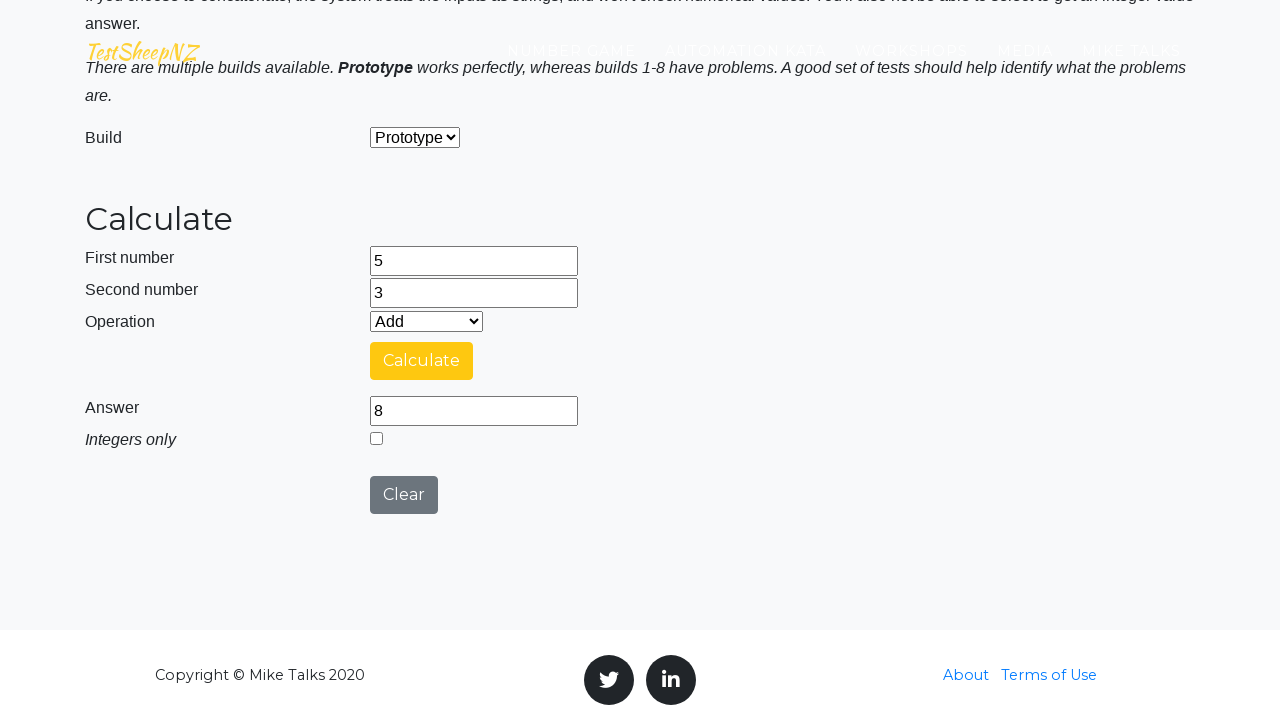

Retrieved result value: 8
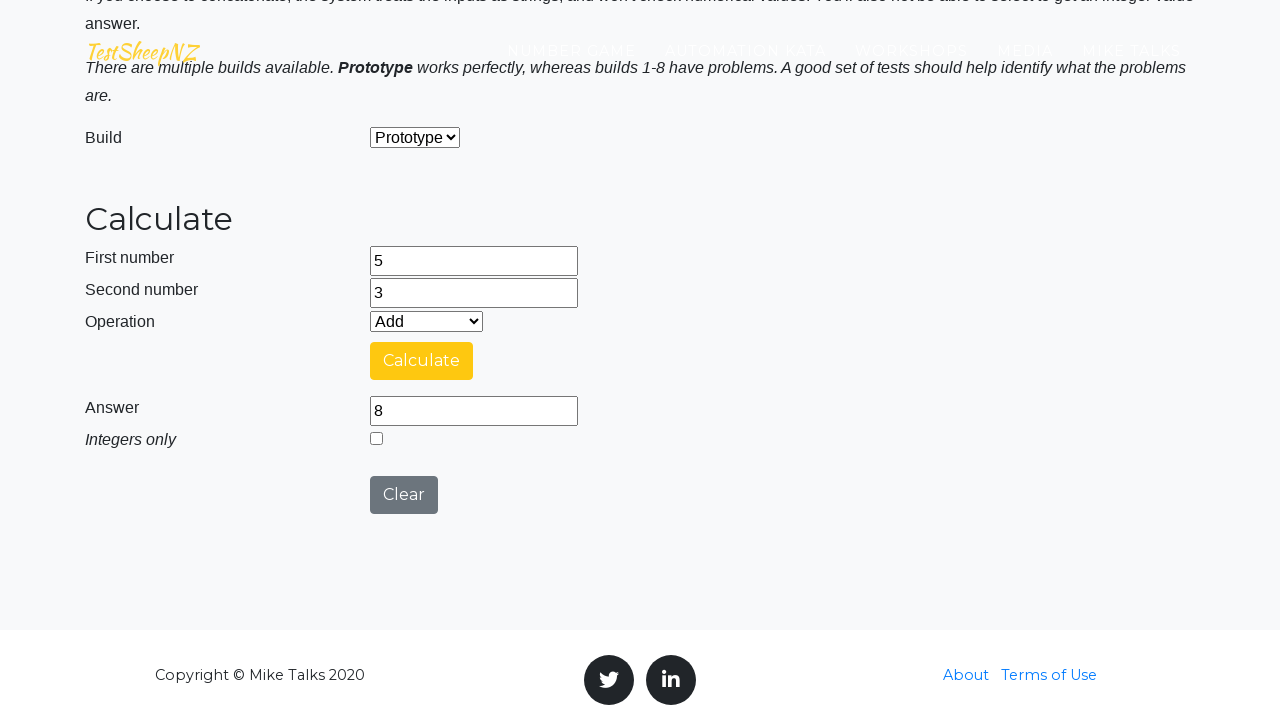

Verified addition result is 8
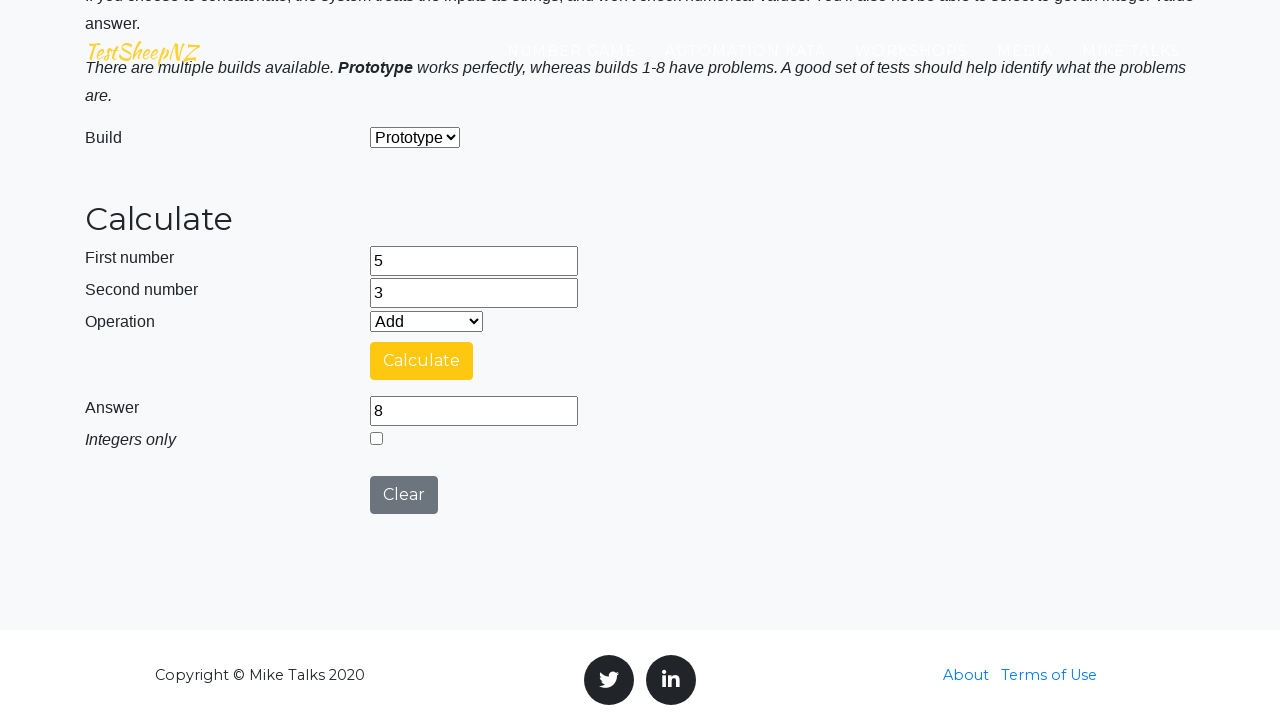

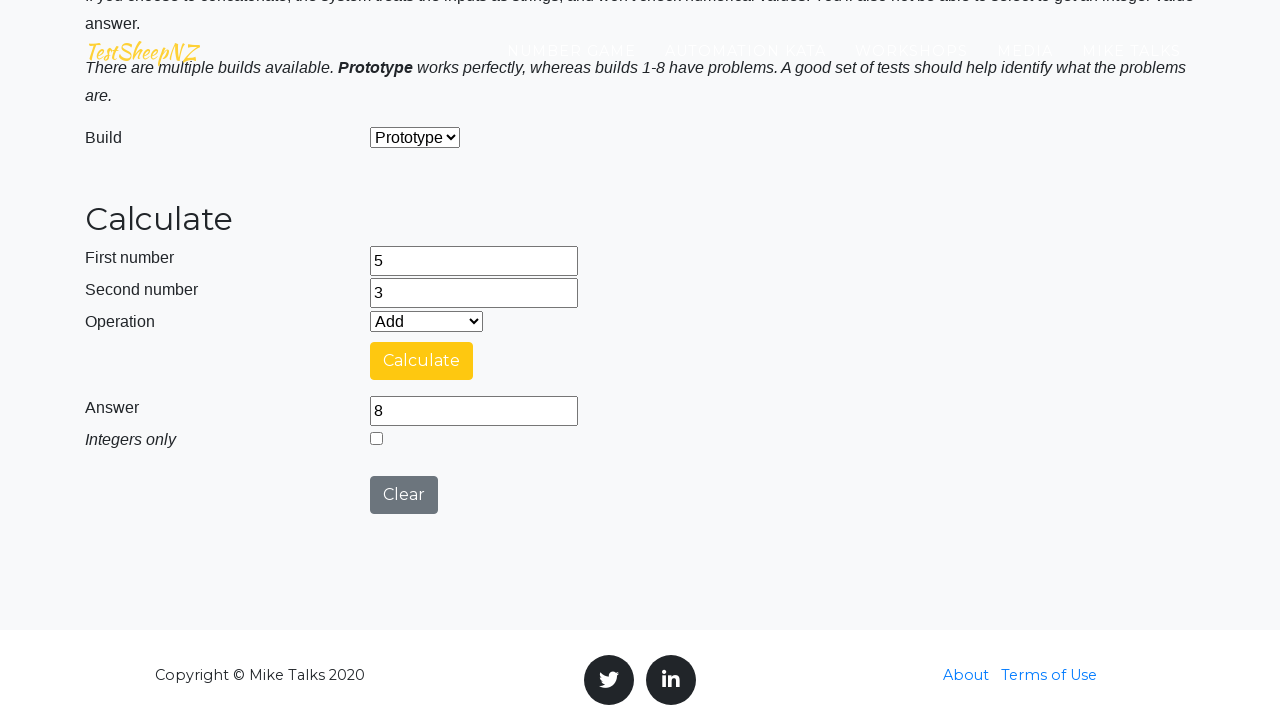